Navigates to testotomasyonu homepage and verifies the URL is correct

Starting URL: https://www.testotomasyonu.com

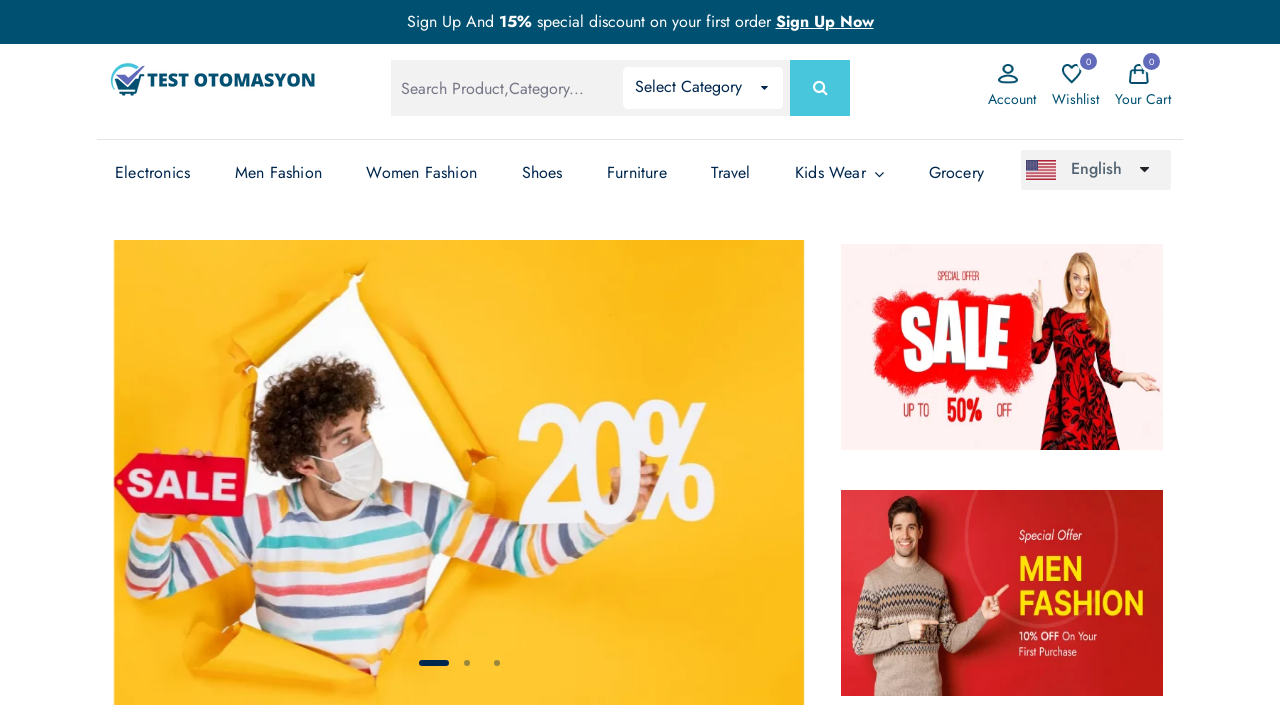

Verified testotomasyonu homepage URL is correct
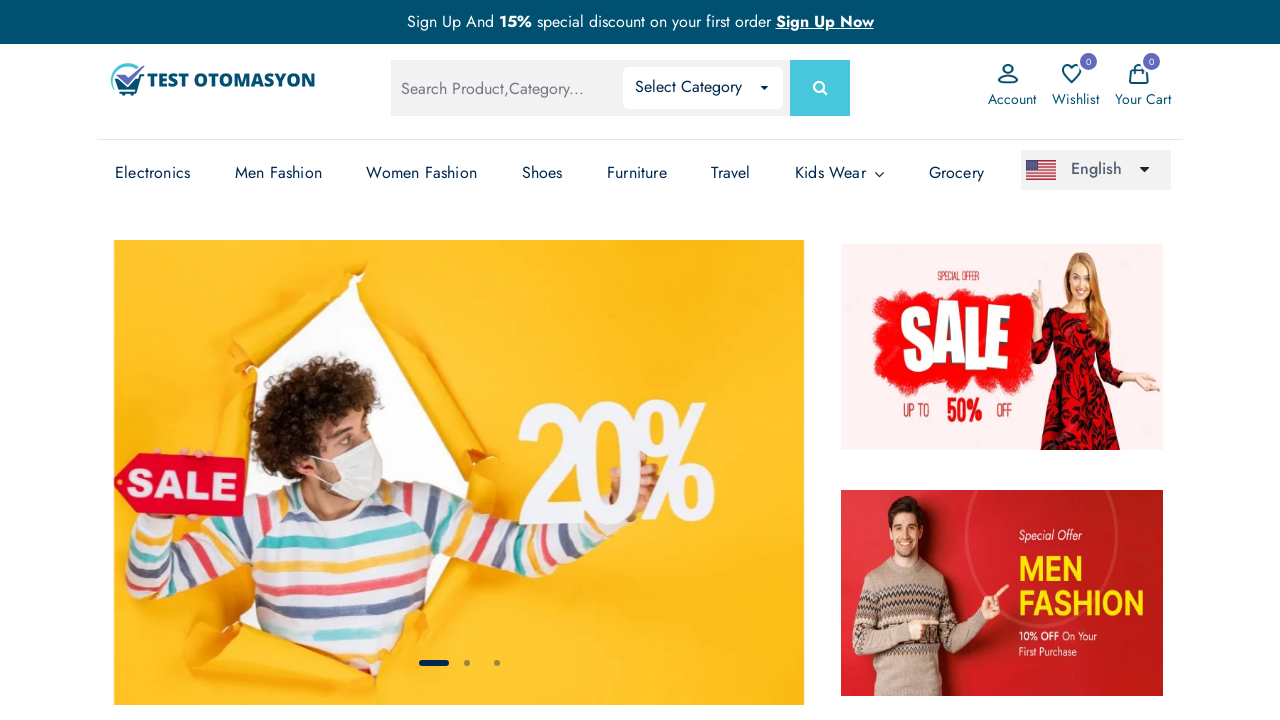

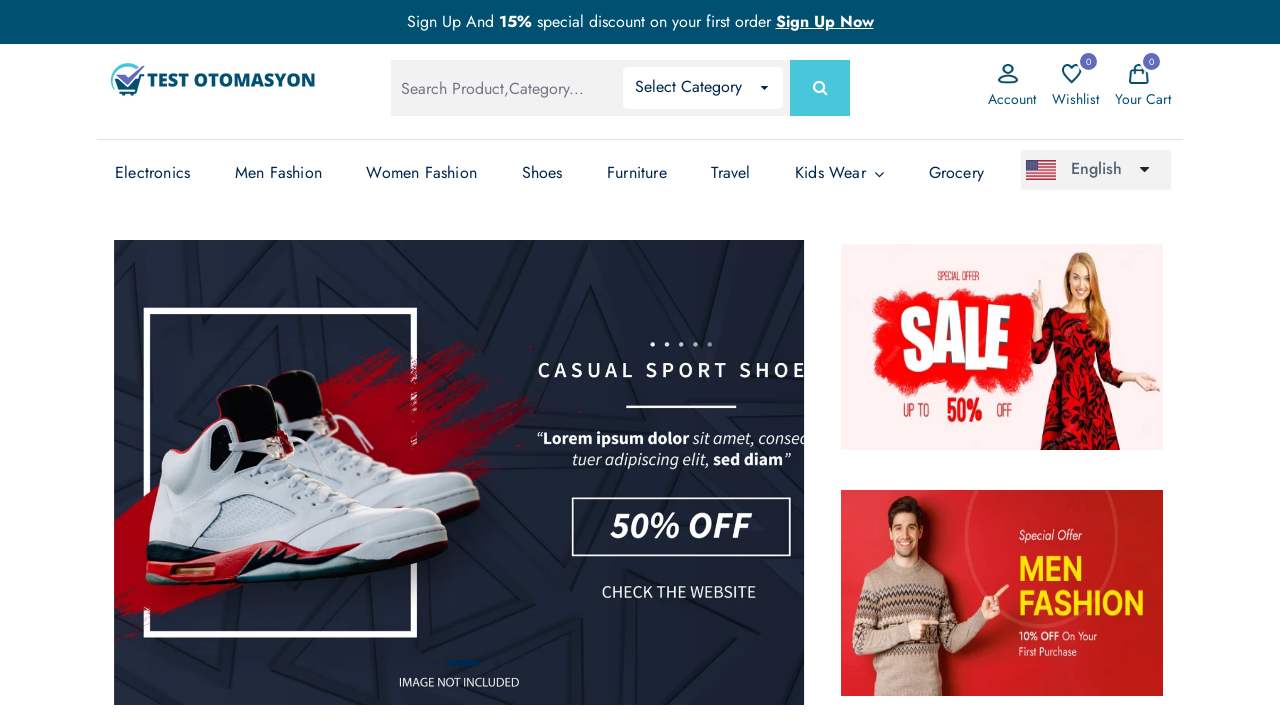